Tests keyboard interactions by typing text into a username field and then using the TAB key to move to the next field on a testing practice website.

Starting URL: https://www.theTestingWorld.com/testings

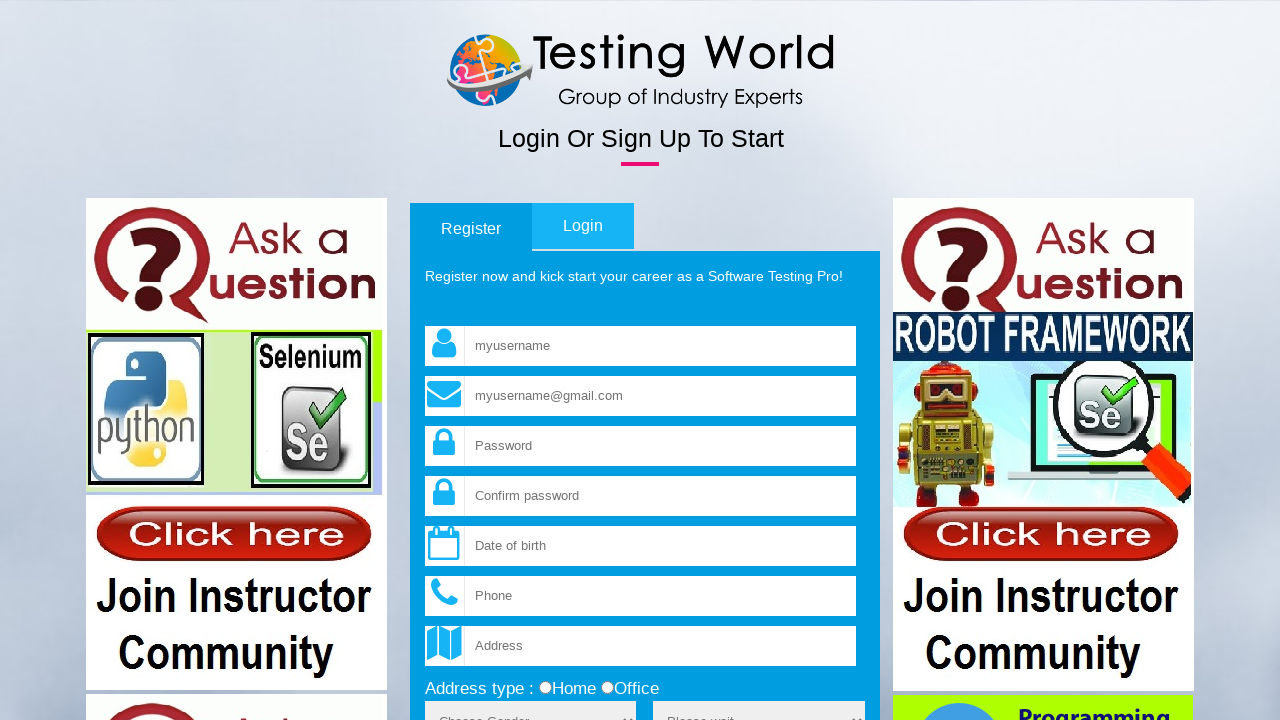

Filled username field with 'hello' on input[name='fld_username']
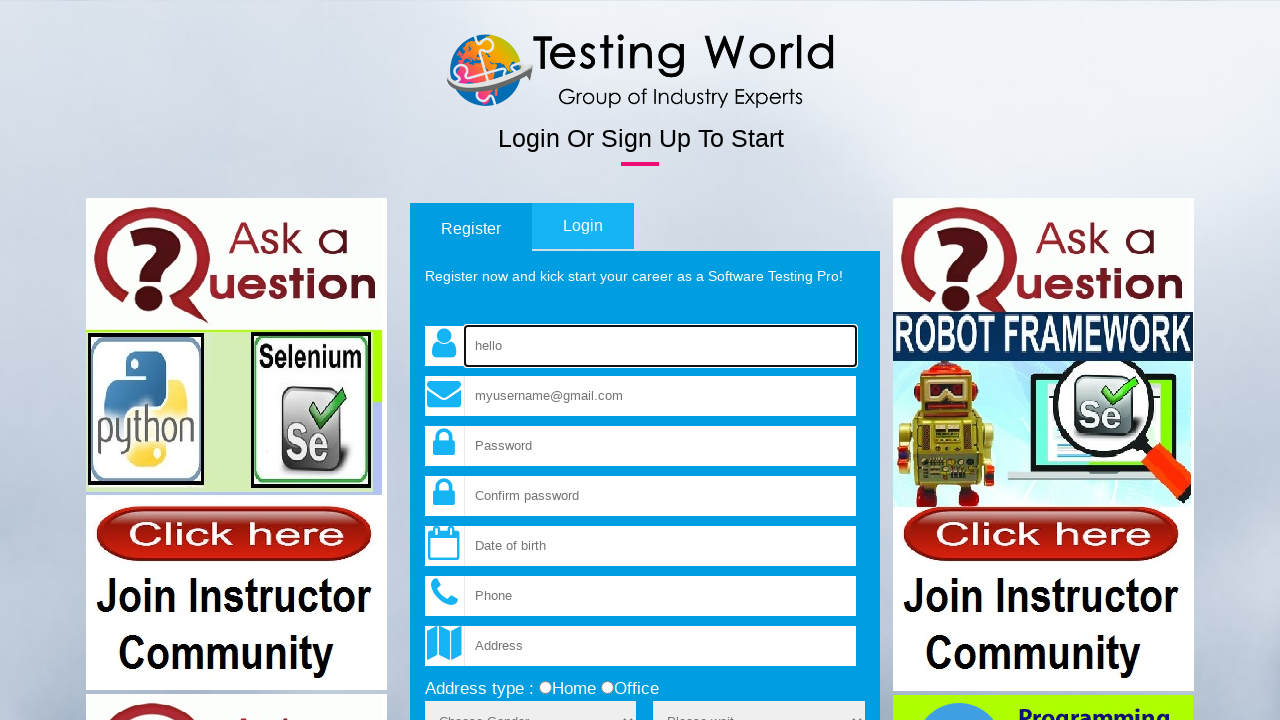

Pressed TAB key to move to the next field
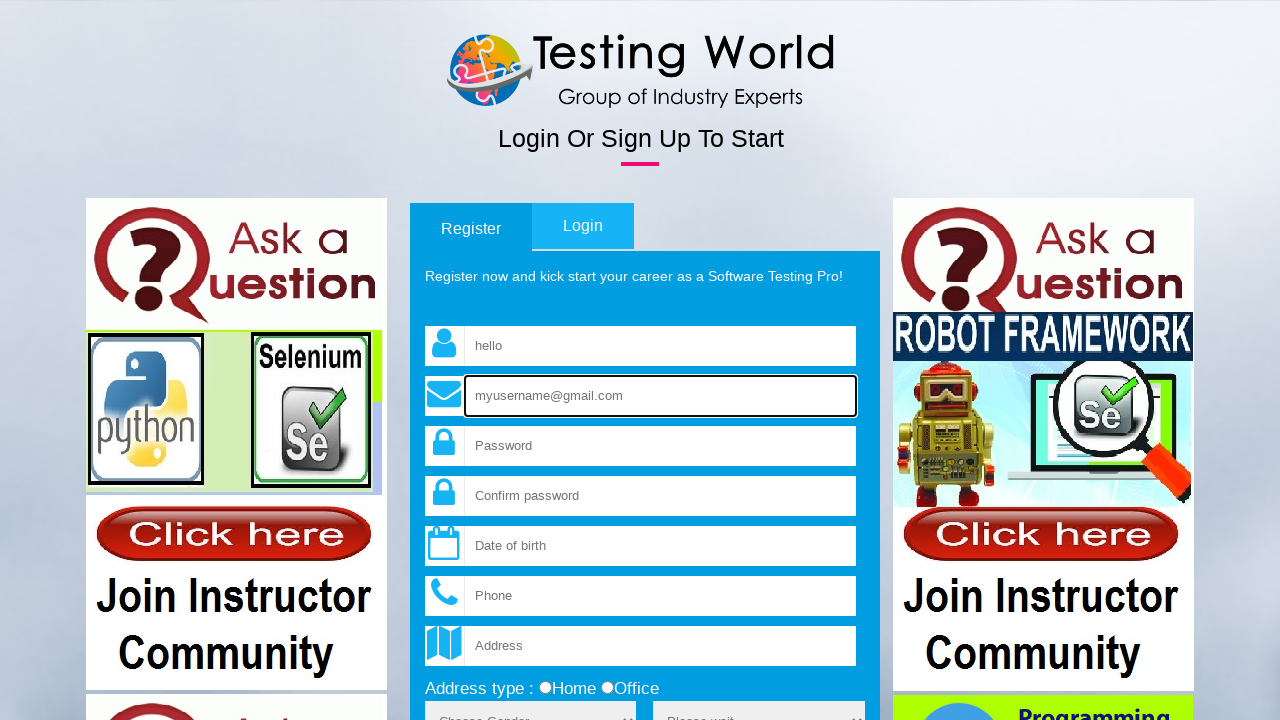

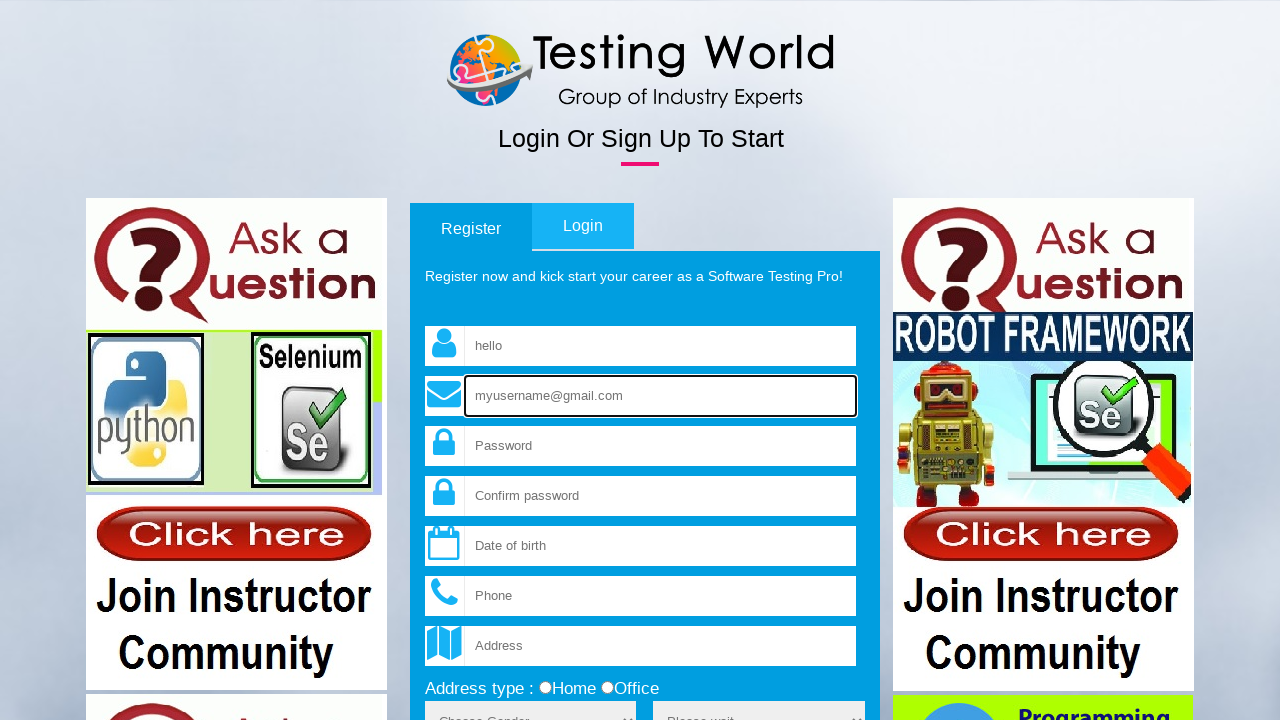